Navigates to Actitime website and verifies the page loads by getting the title

Starting URL: https://www.actitime.com/

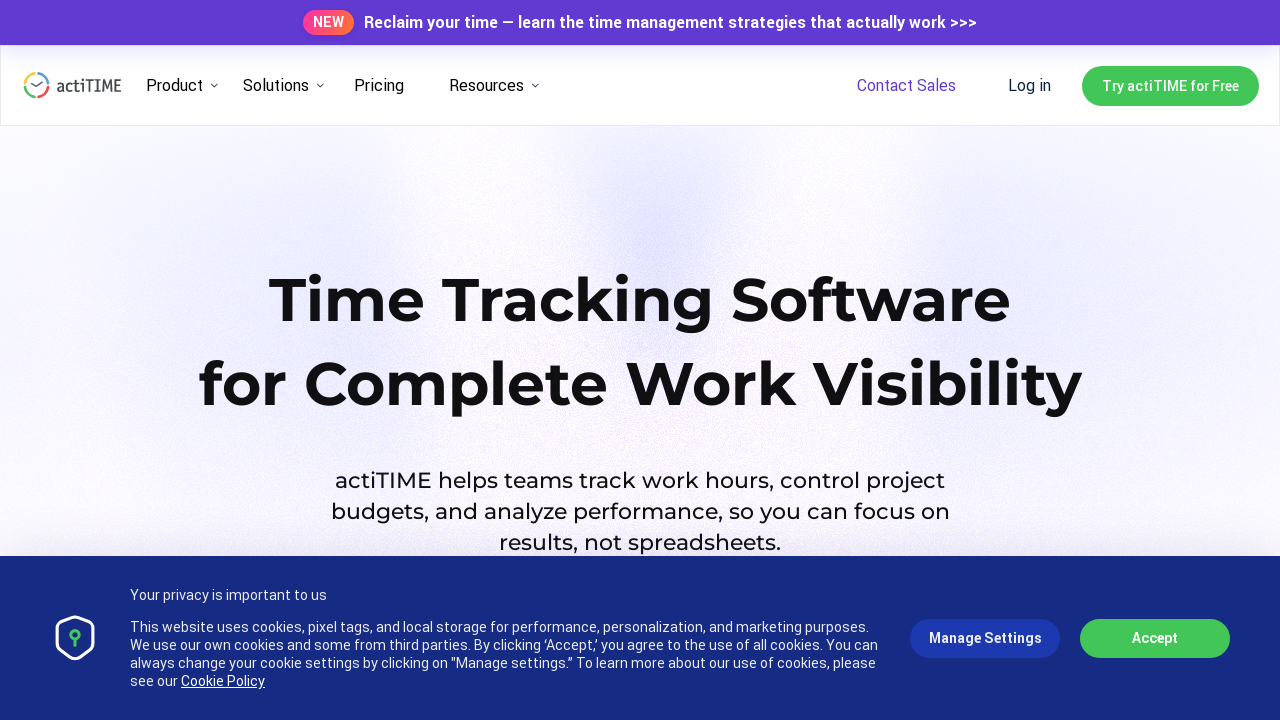

Navigated to Actitime website at https://www.actitime.com/
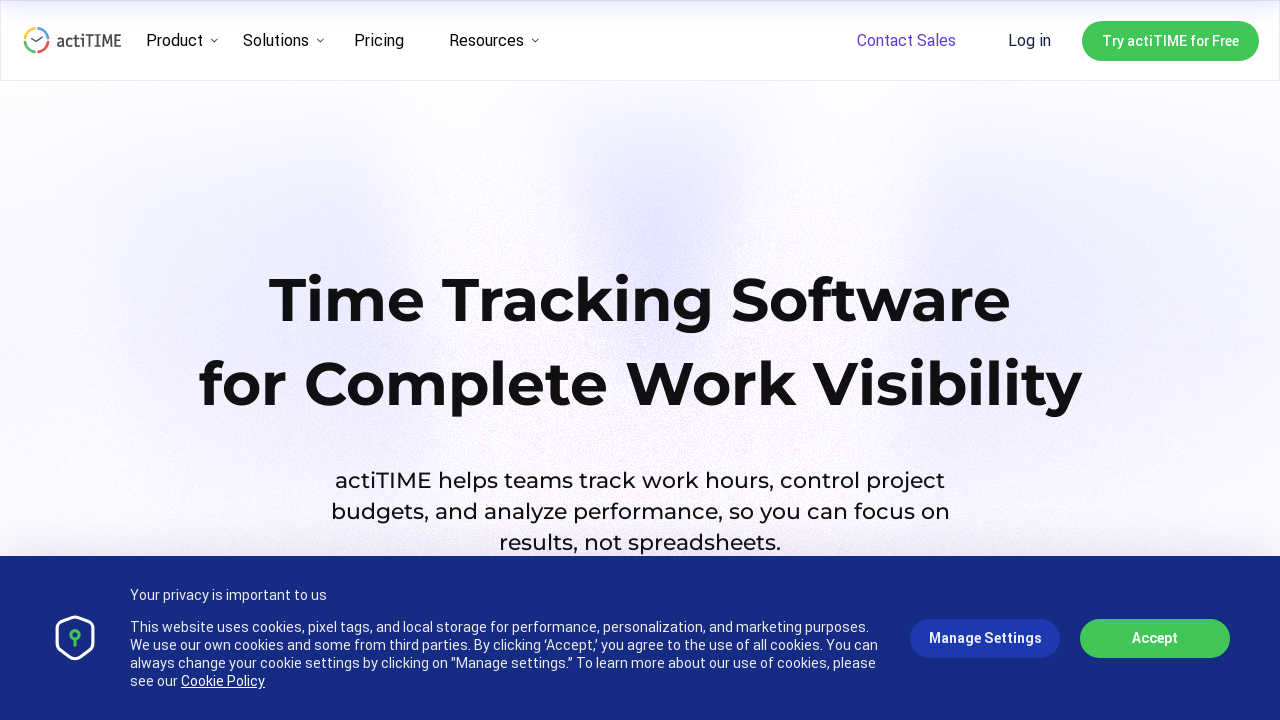

Retrieved page title: 'Time Tracking Software for Clear, Profitable Projects'
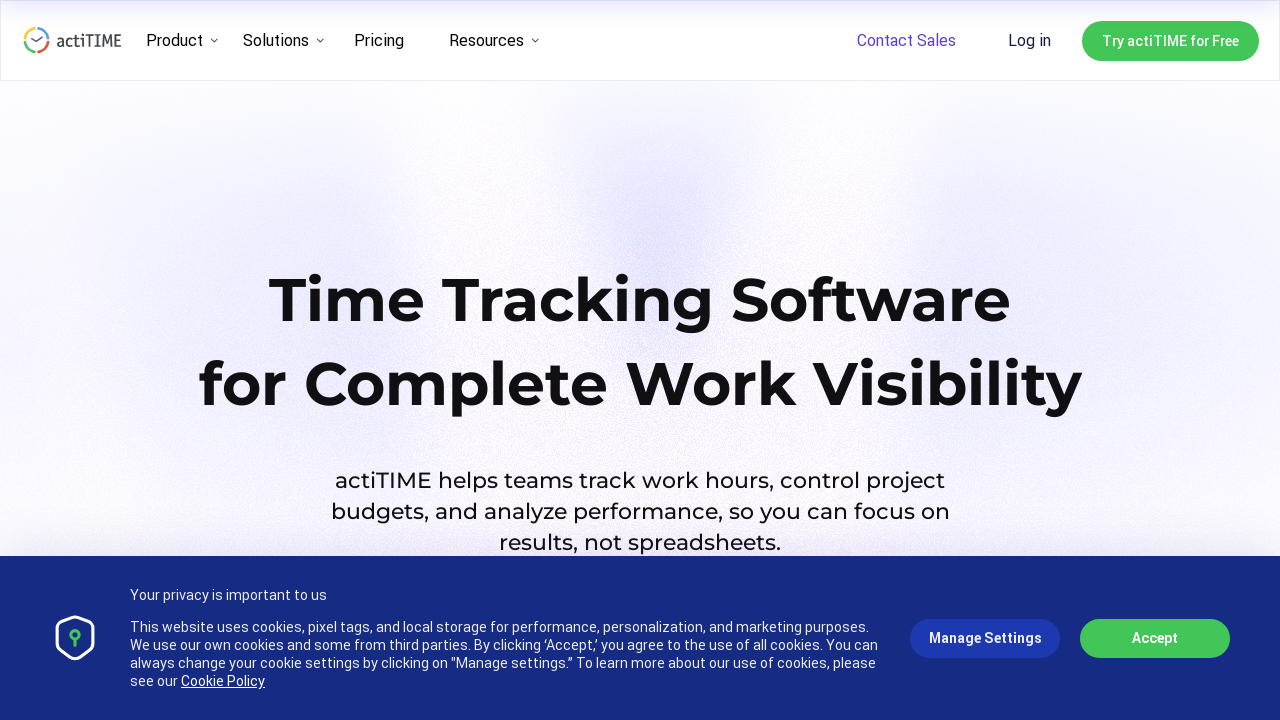

Printed page title to console
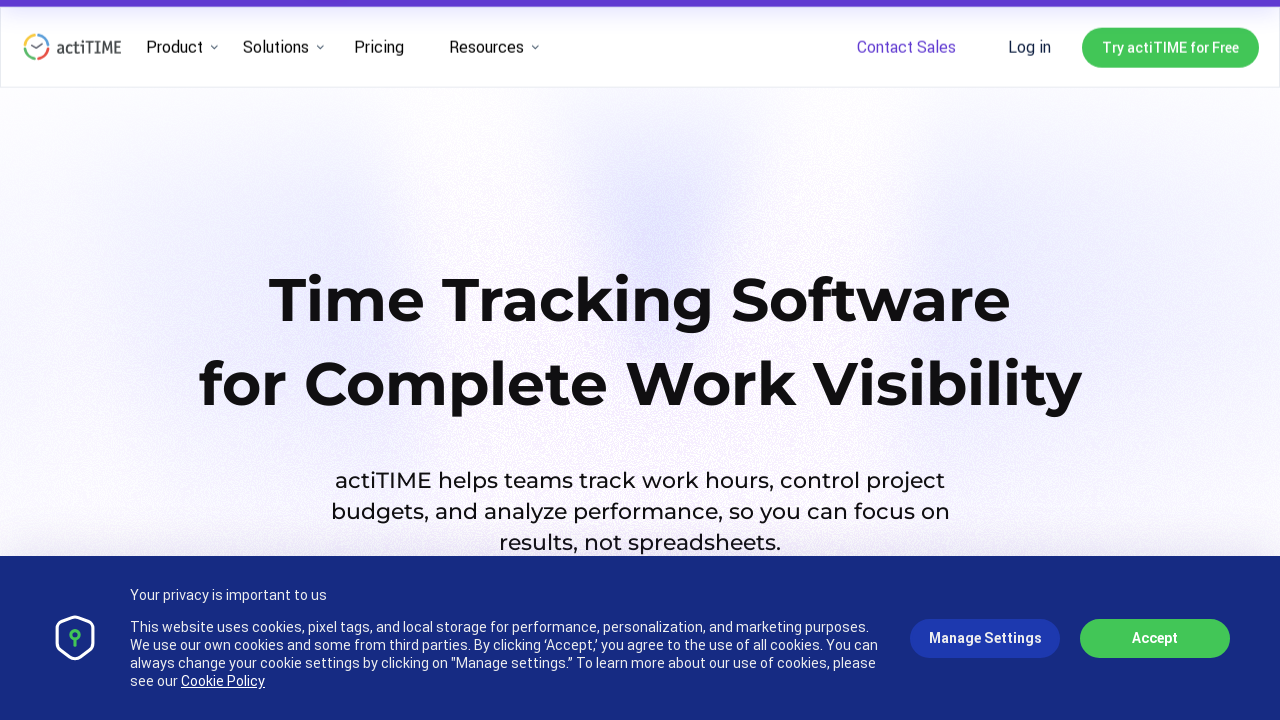

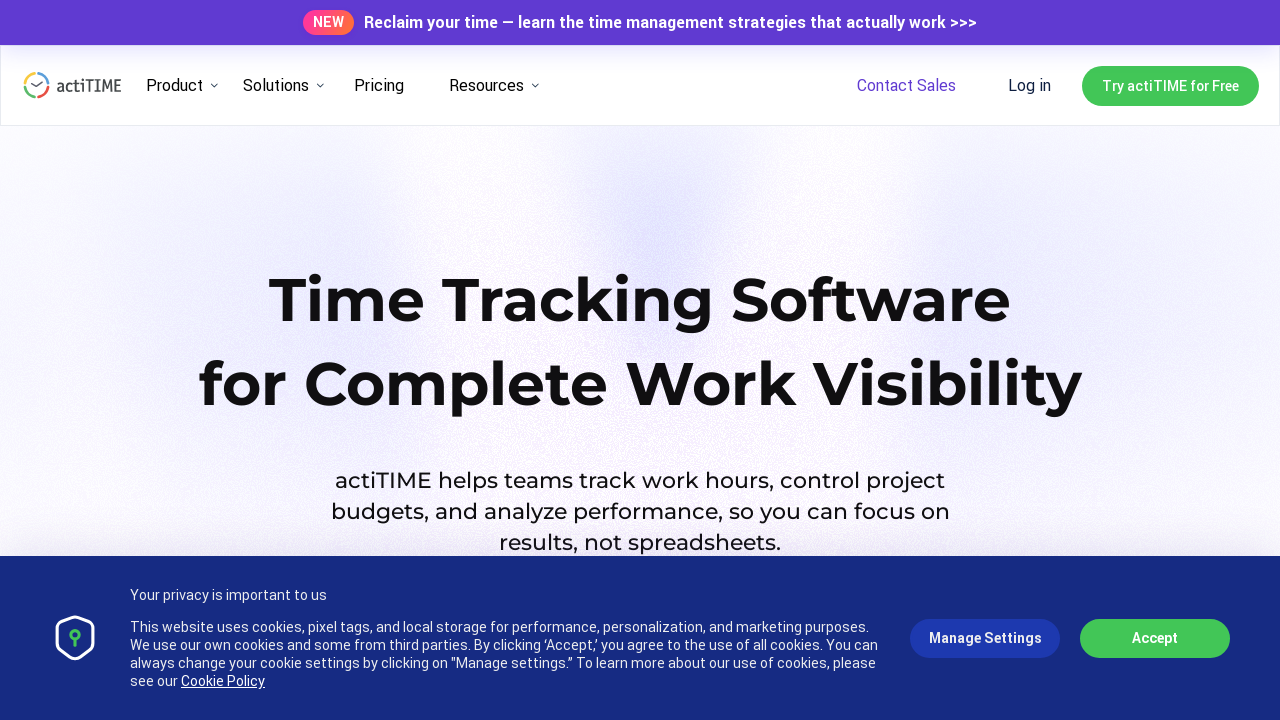